Tests JavaScript form validation by entering age values and handling browser alerts

Starting URL: https://testpages.eviltester.com/styled/basic-javascript-validation-test.html

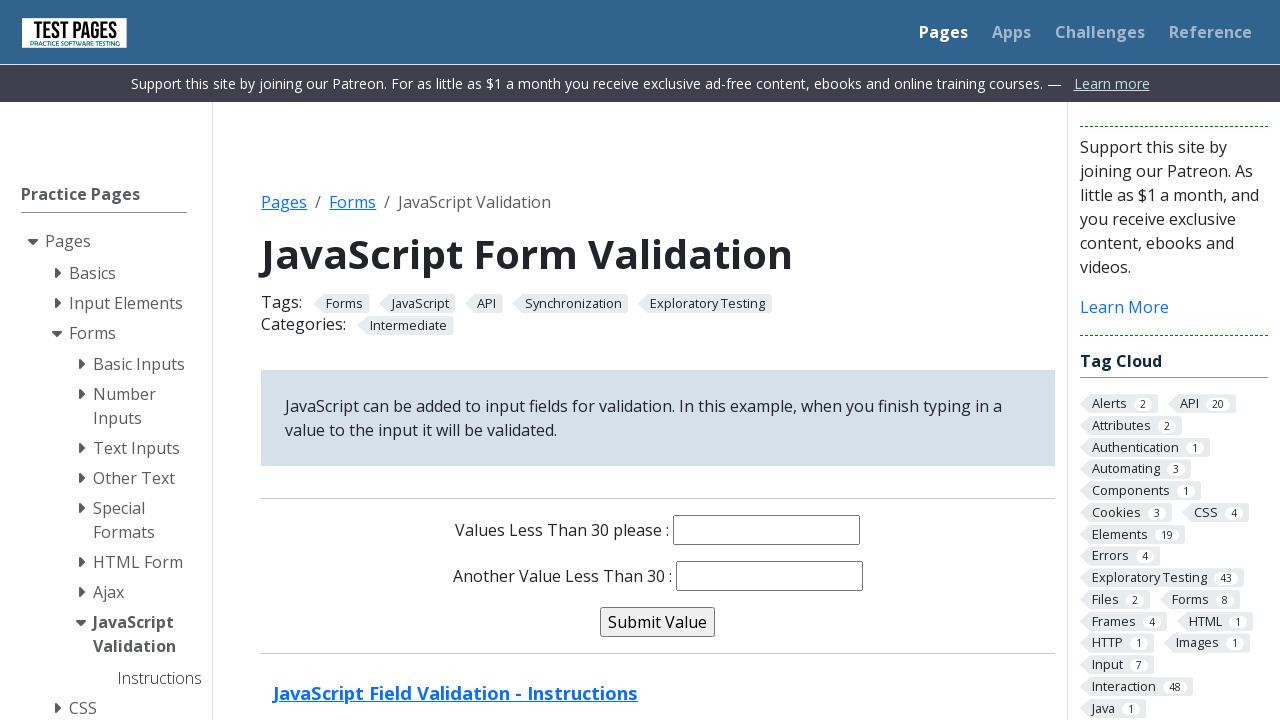

Filled first age field with value 35 (greater than 30) on #lteq30a
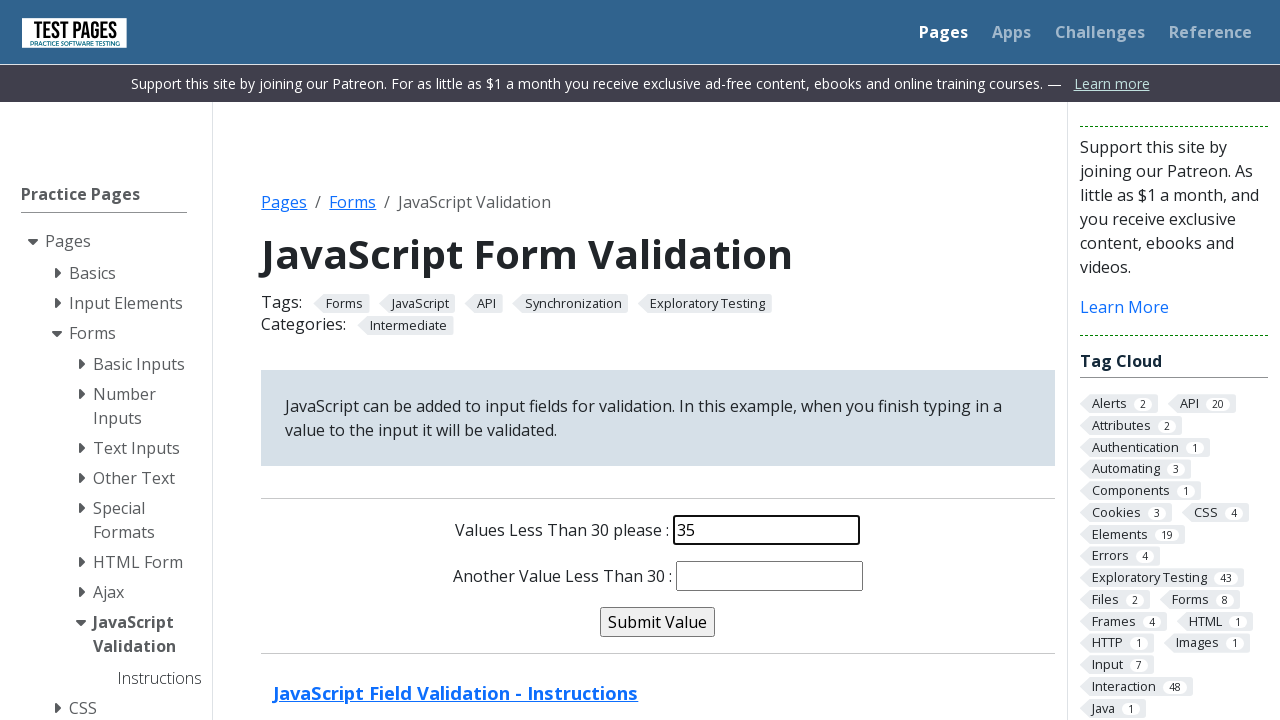

Pressed Enter to trigger form validation on #lteq30a
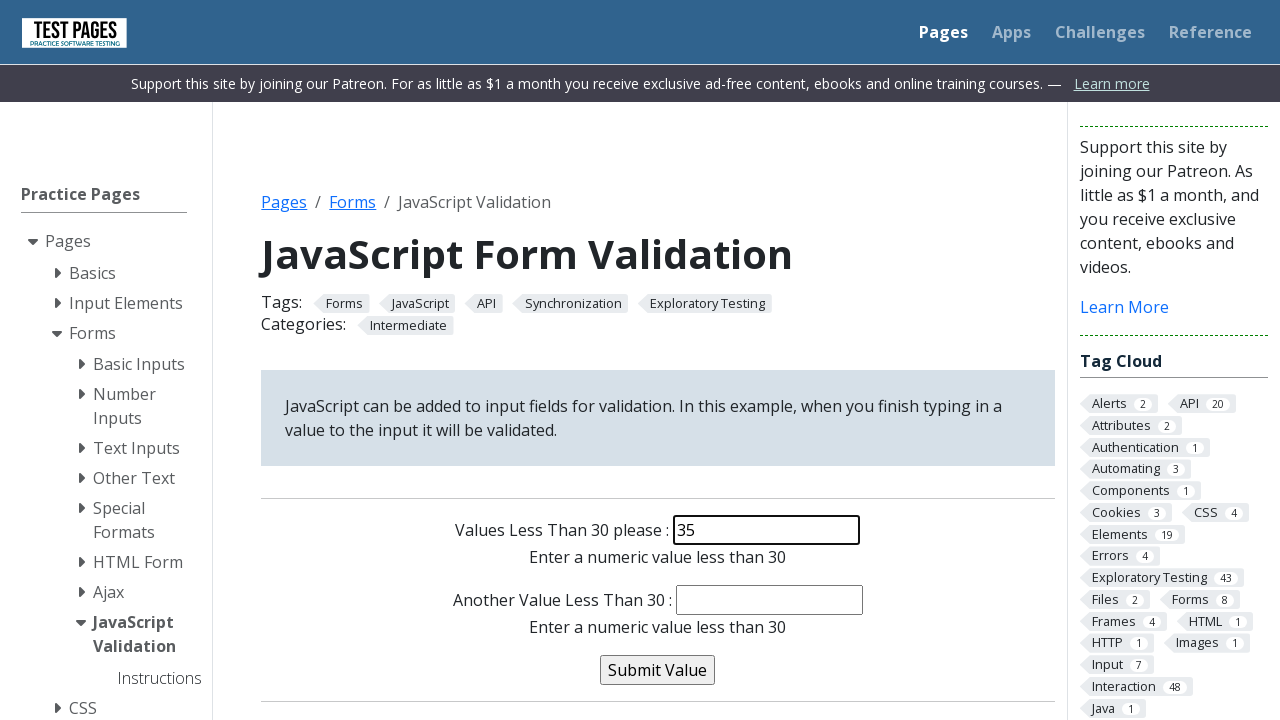

Set up dialog handler to automatically accept alerts
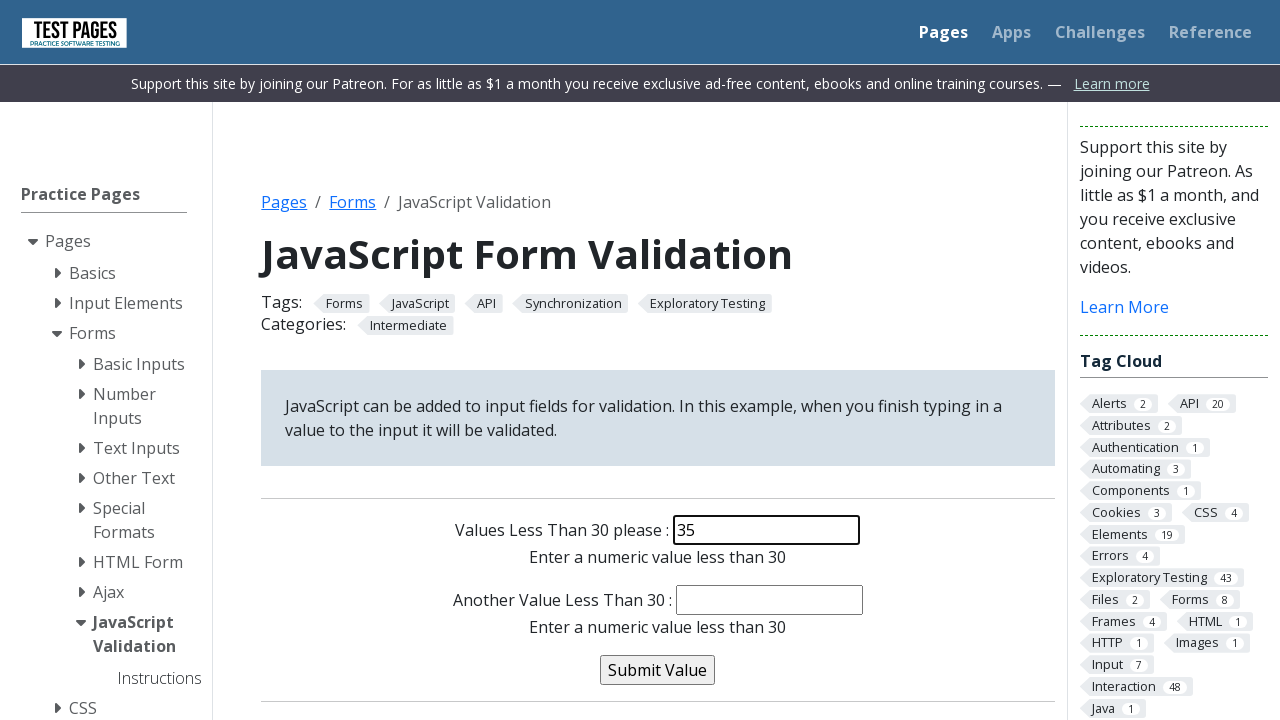

Filled second age field with value 20 (within valid range) on #lteq30b
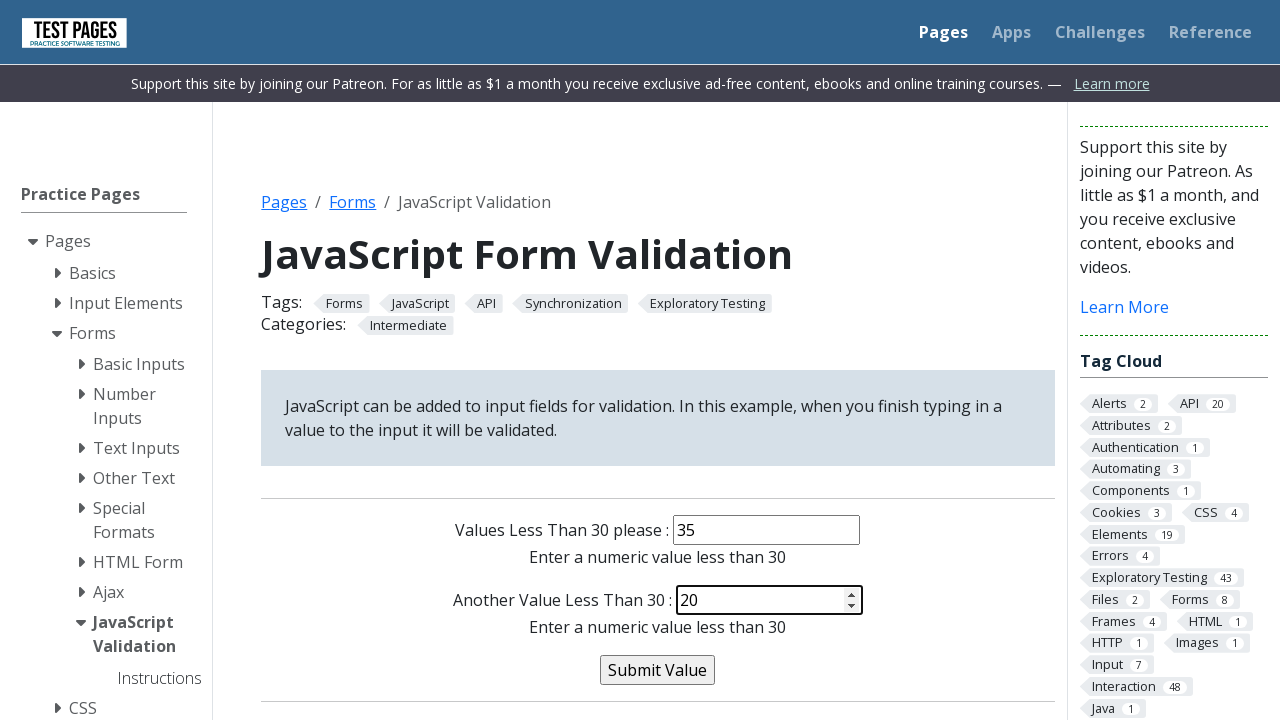

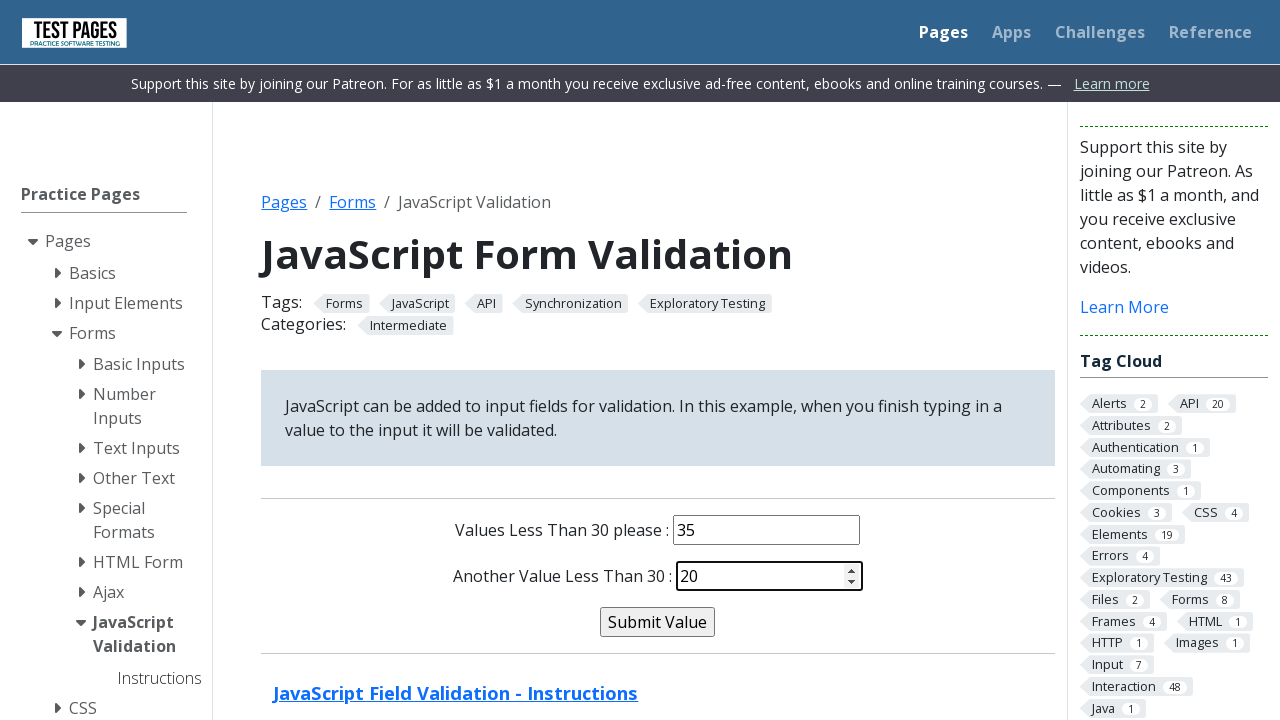